Tests dropdown selection functionality by reading two numbers from the page, calculating their sum, selecting that value from a dropdown menu, and clicking the submit button.

Starting URL: http://suninjuly.github.io/selects1.html

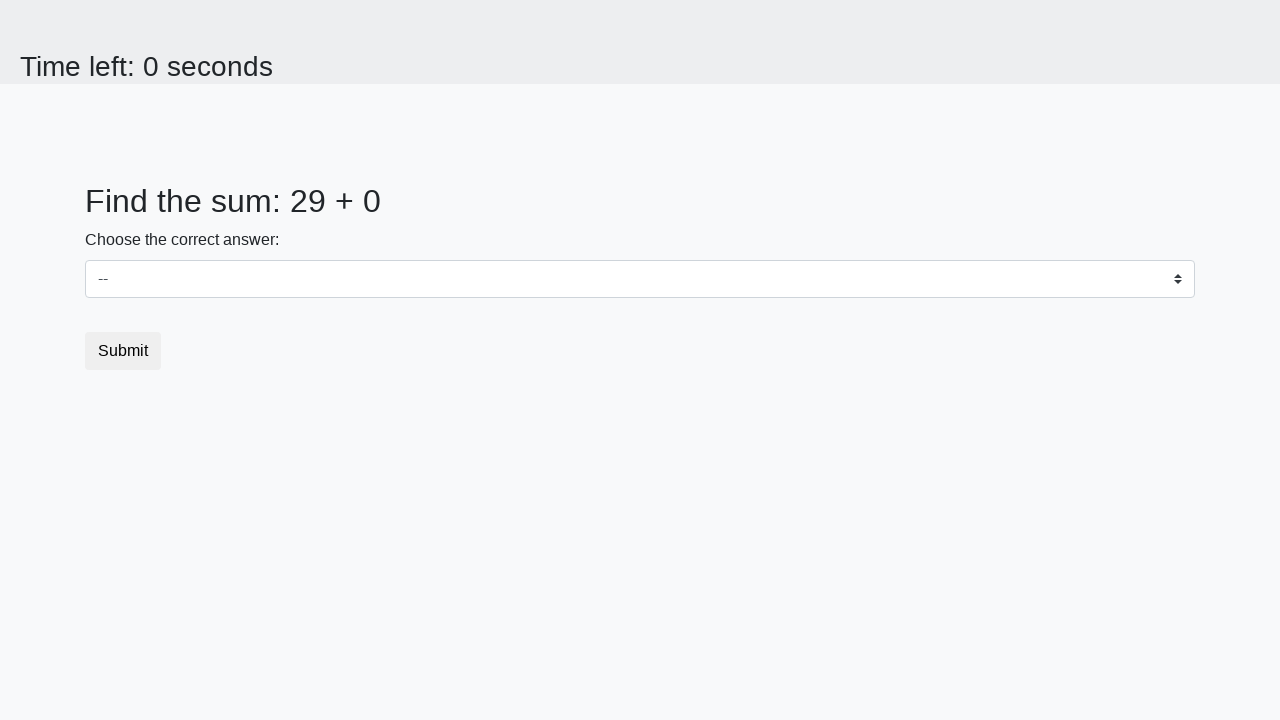

Located first number element (#num1)
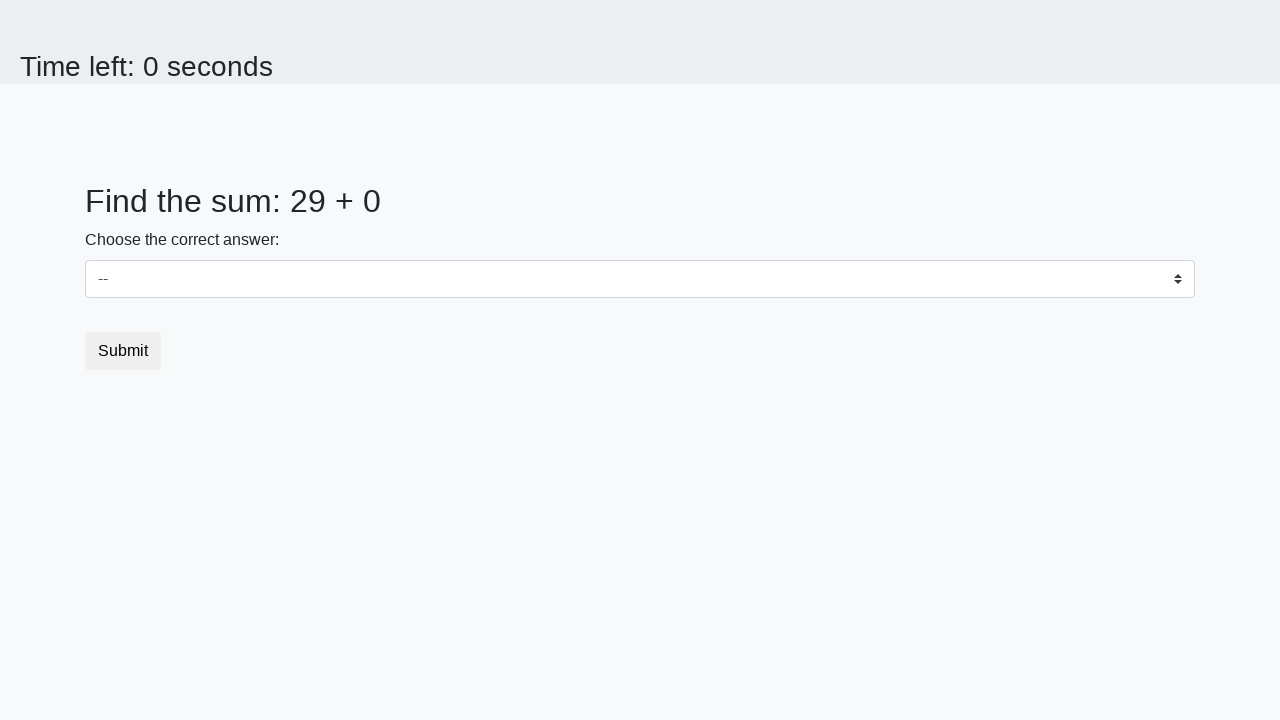

Located second number element (#num2)
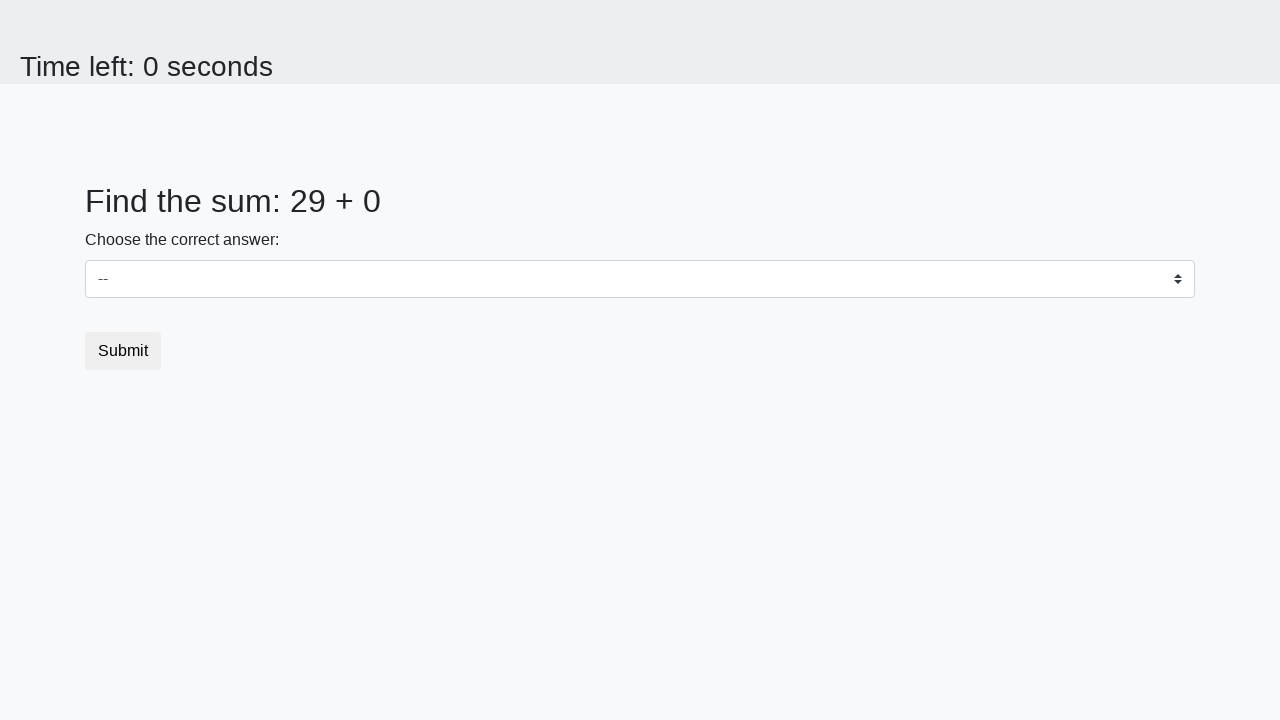

Read first number: 29
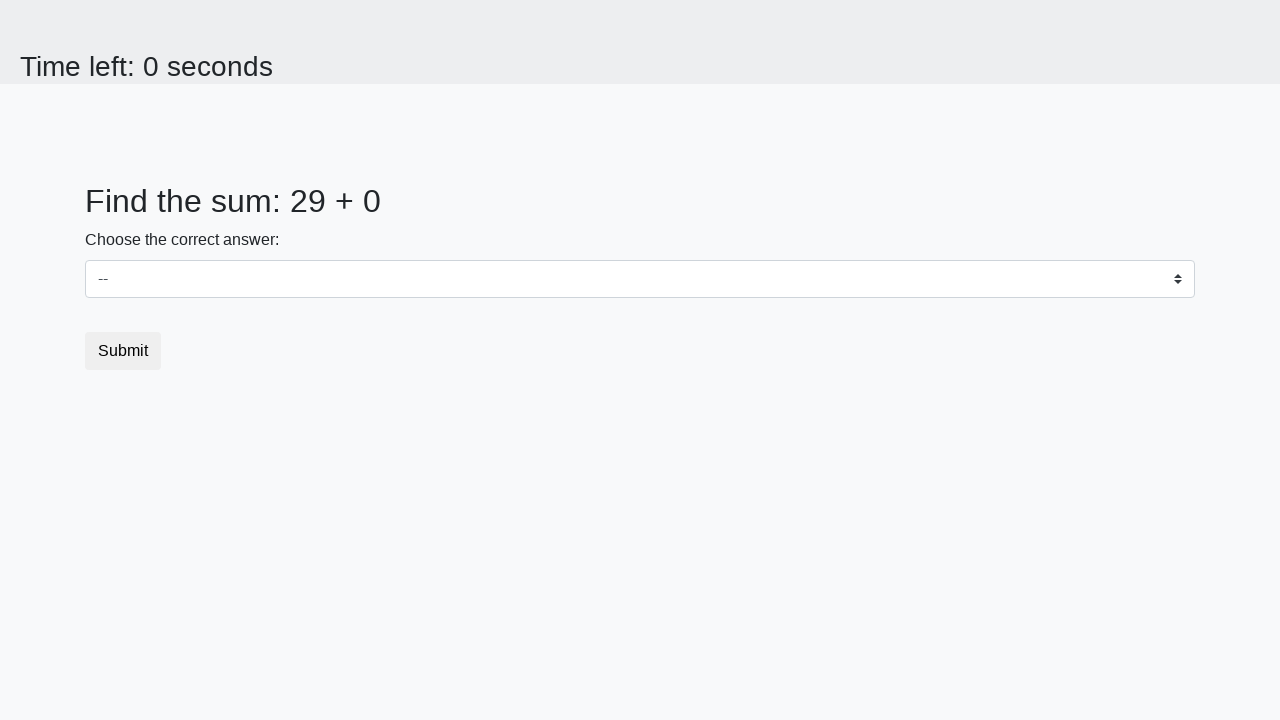

Read second number: 0
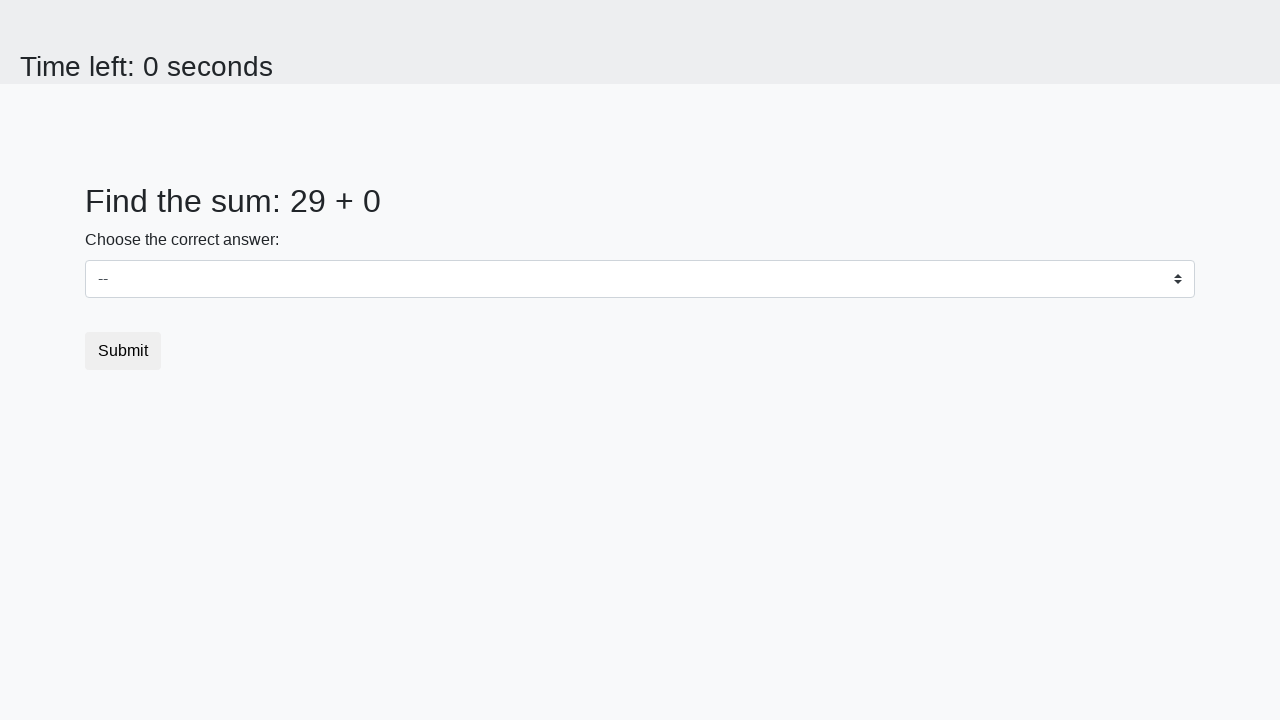

Calculated sum: 29
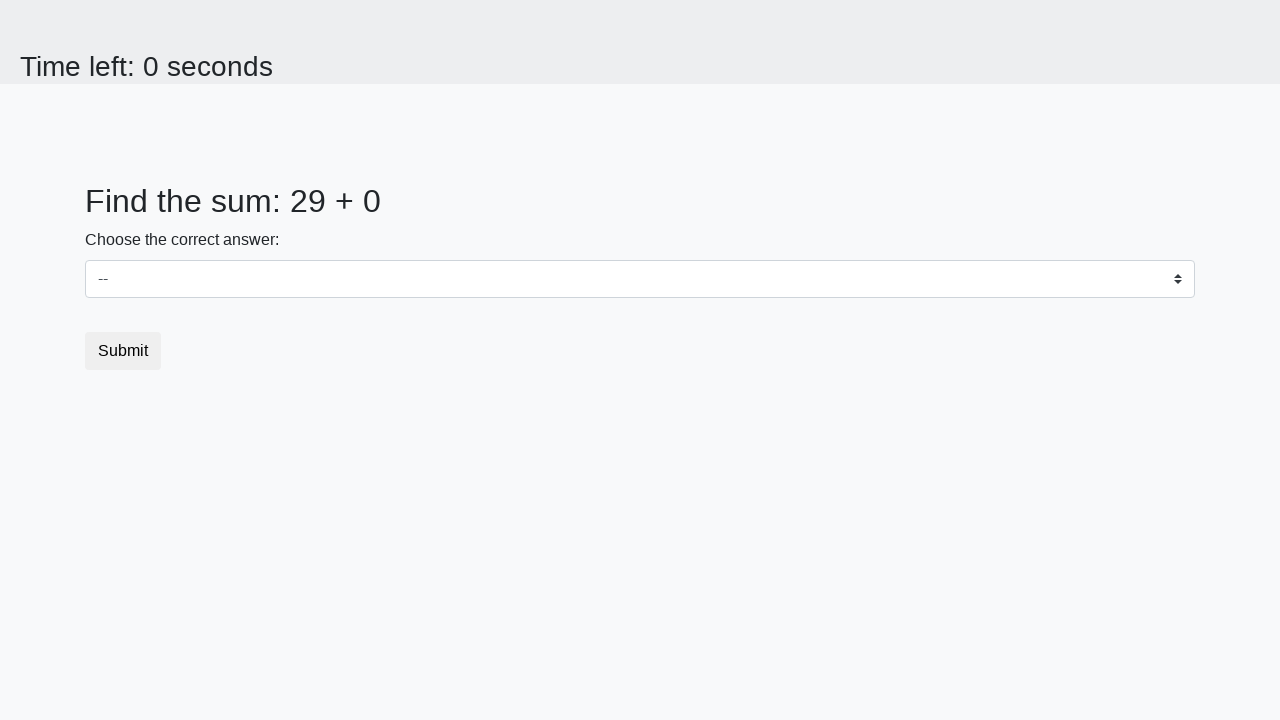

Selected value '29' from dropdown menu on #dropdown
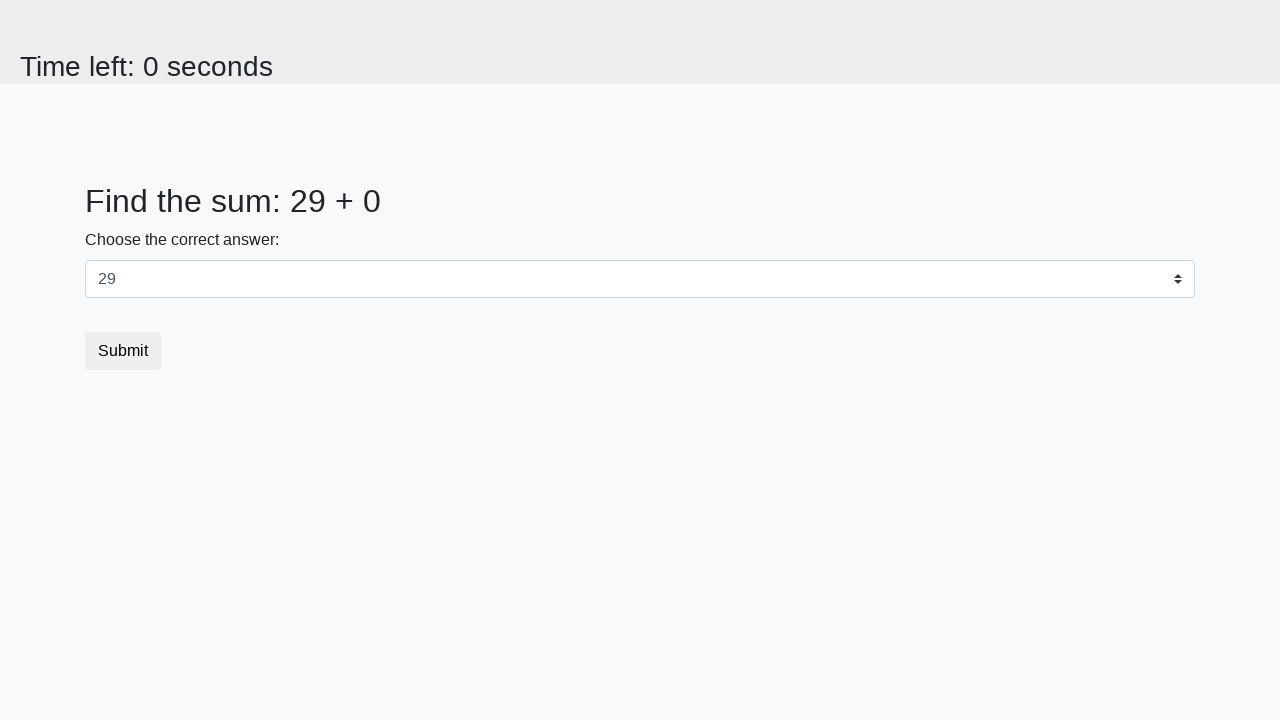

Clicked submit button at (123, 351) on button.btn
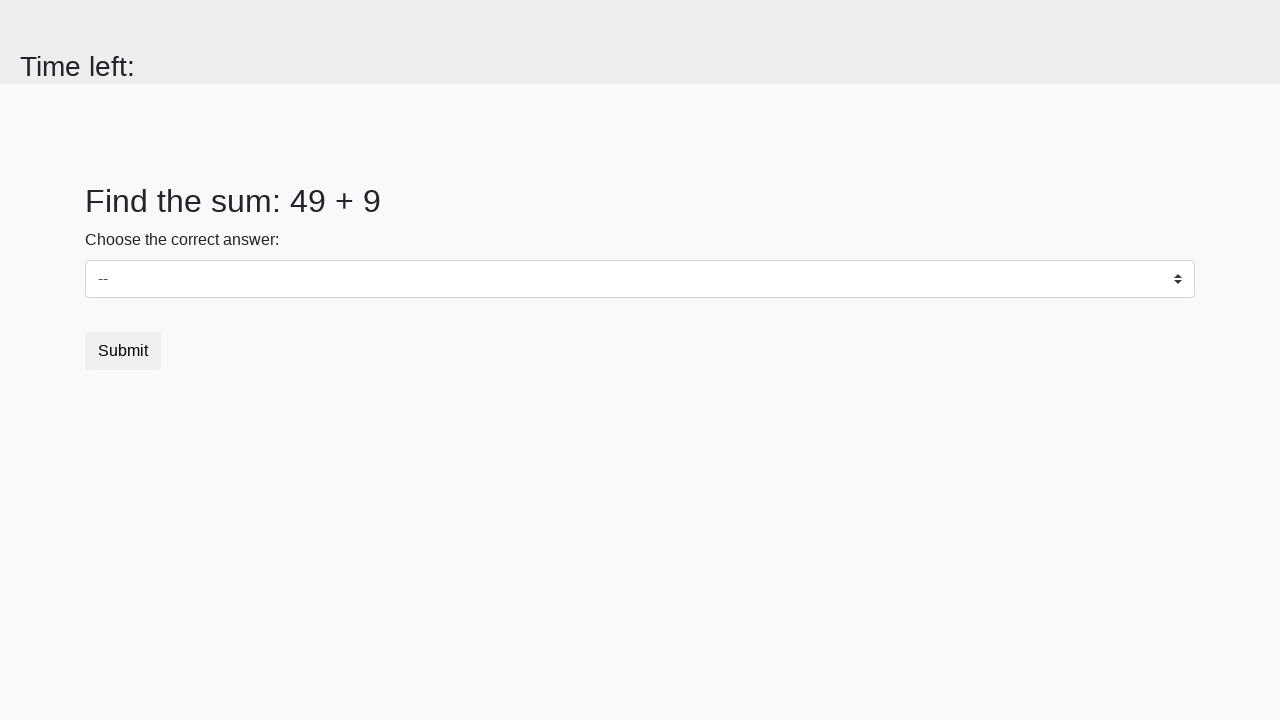

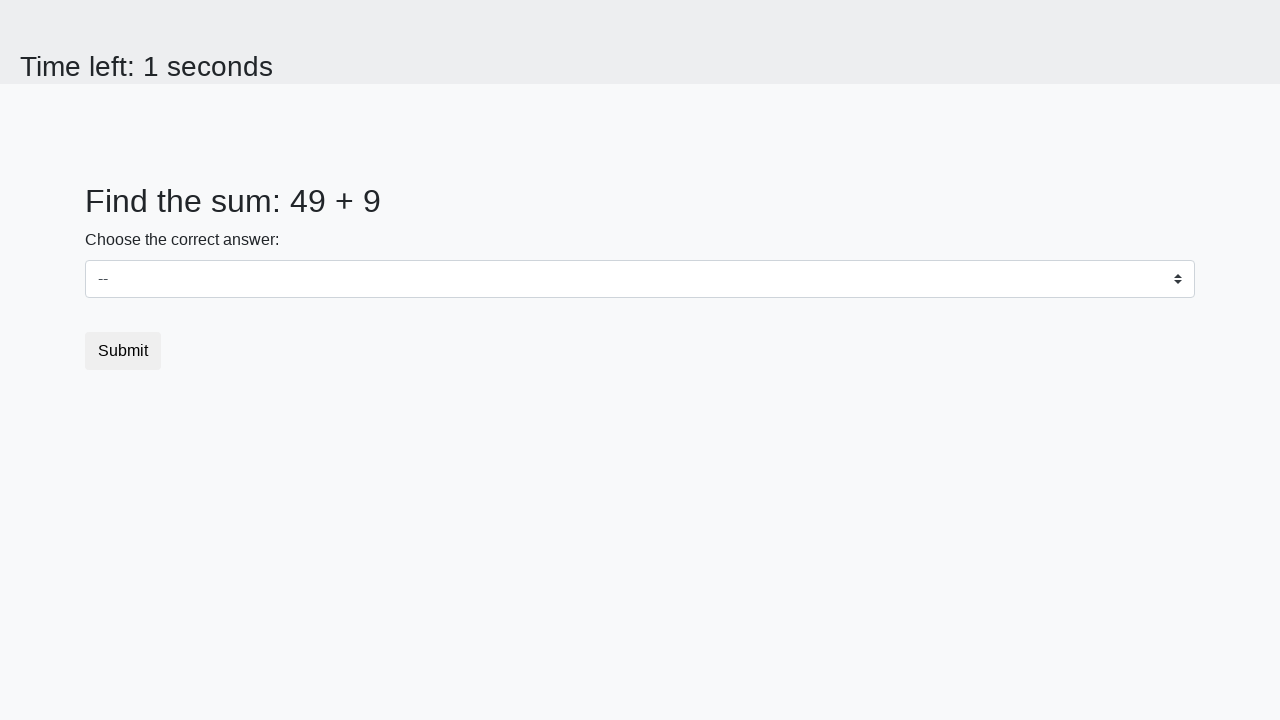